Tests the search functionality on LC Waikiki website by entering a search term "Tişört" (T-shirt in Turkish) and clicking the search button

Starting URL: https://www.lcwaikiki.com/tr-TR/TR

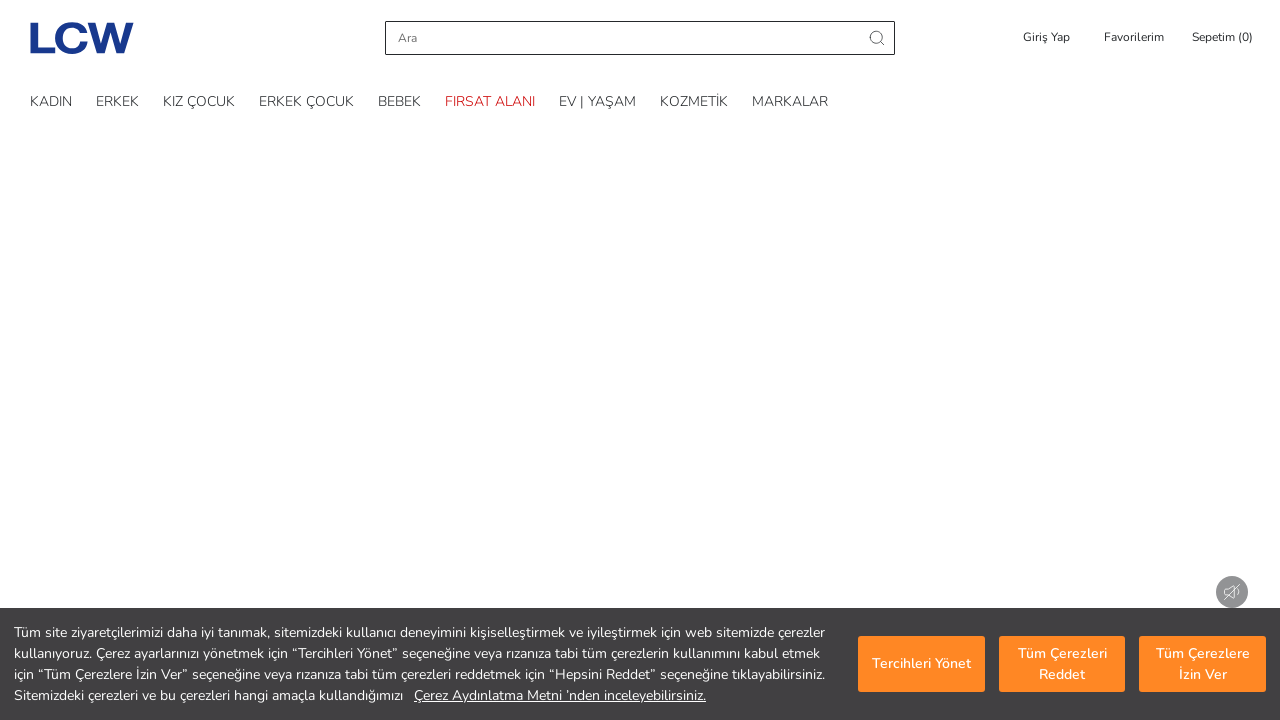

Filled search field with 'Tişört' (T-shirt in Turkish) on input#search-form__input-field__search-input
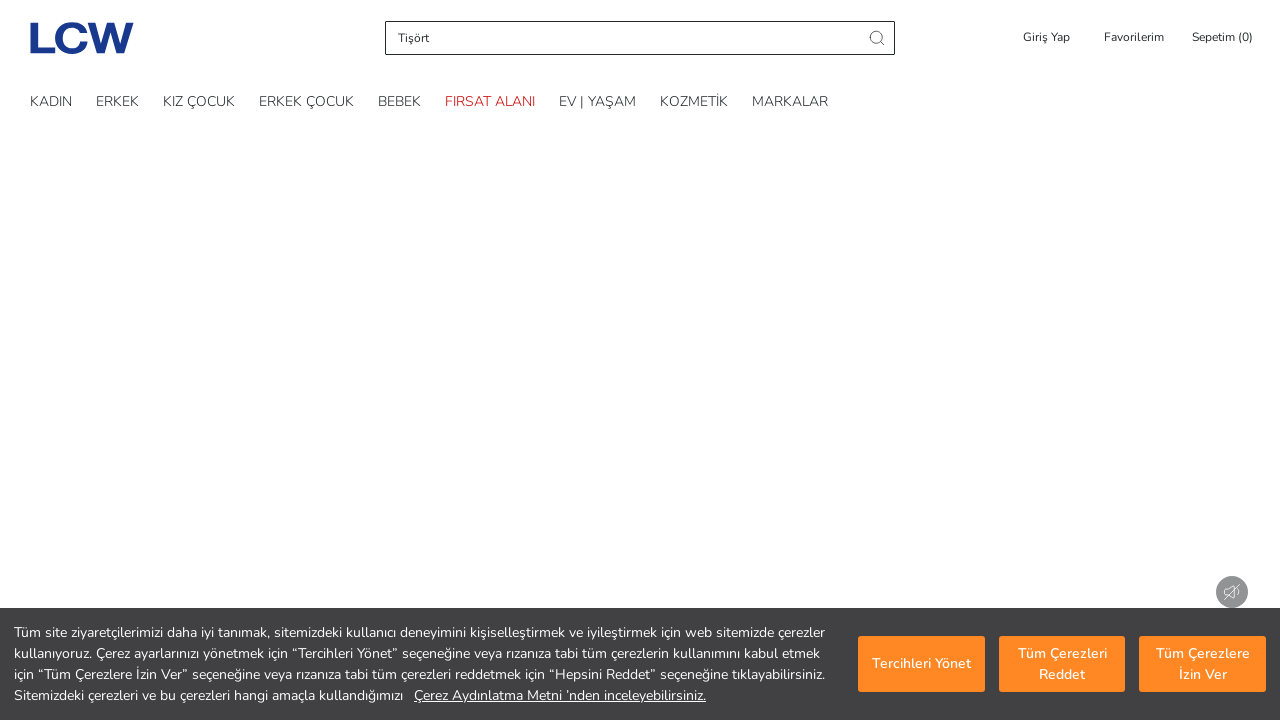

Clicked search button to perform search at (877, 38) on form button[type='button']
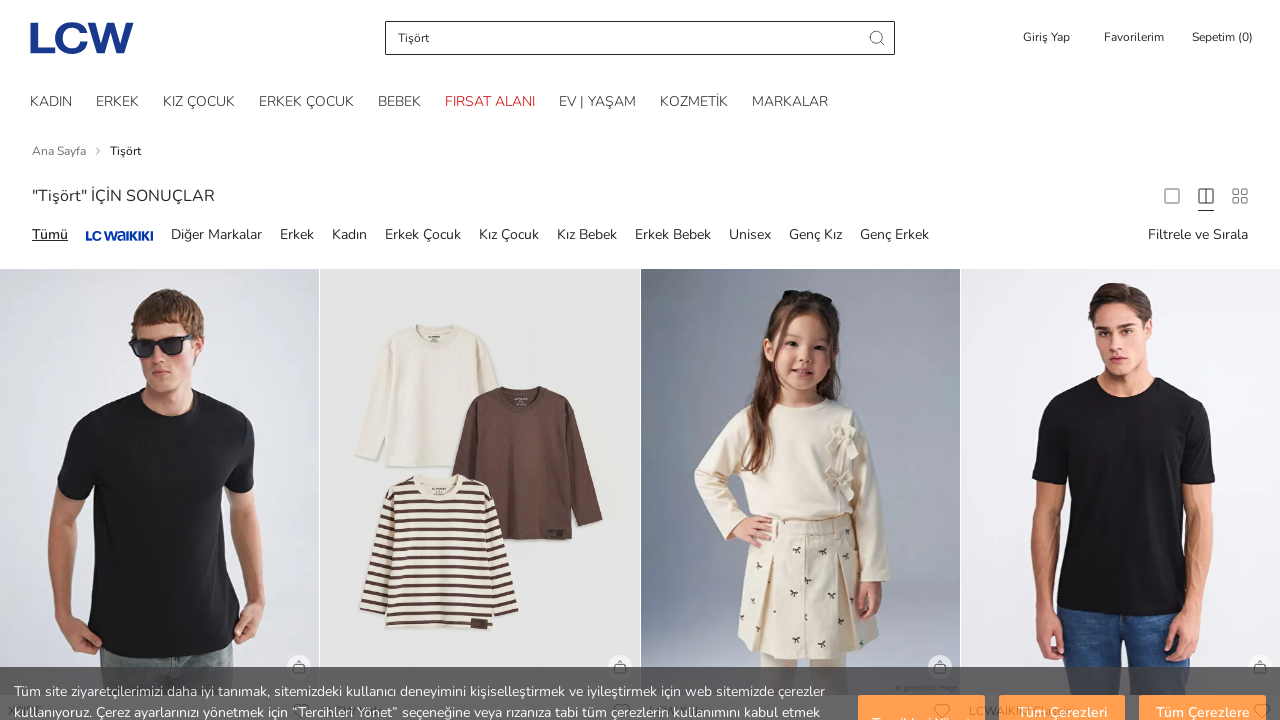

Search results loaded and network idle
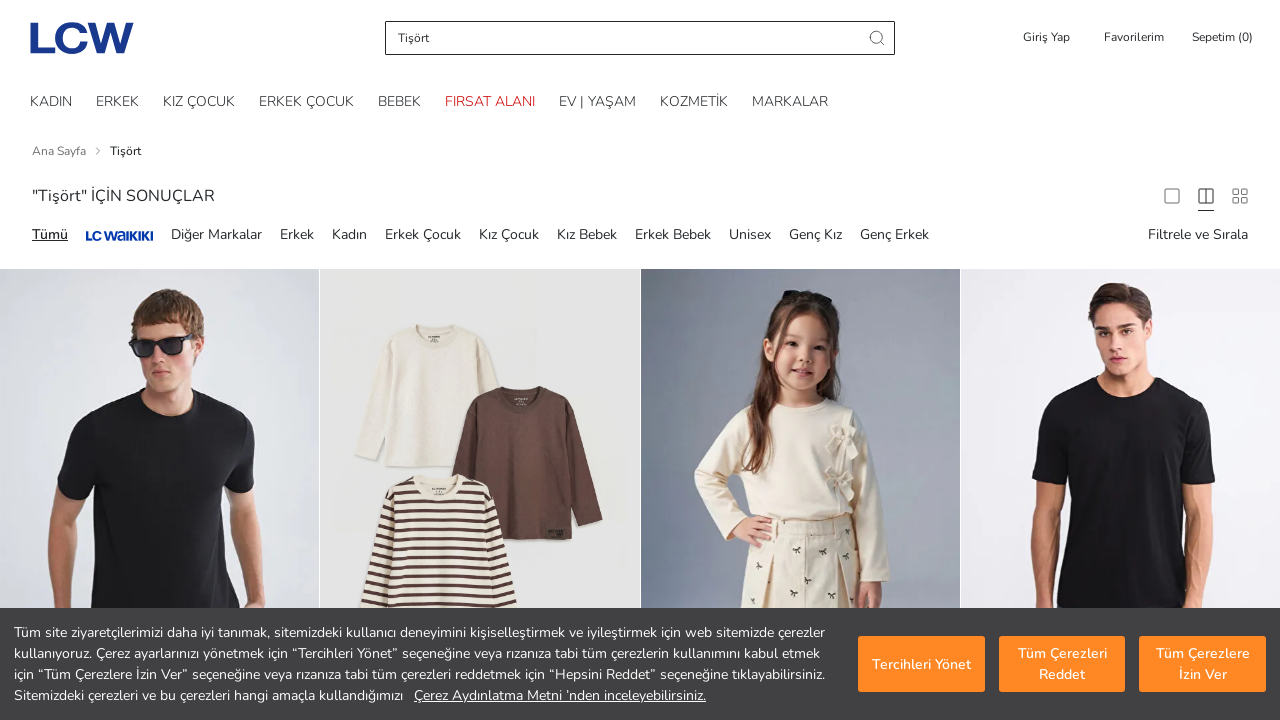

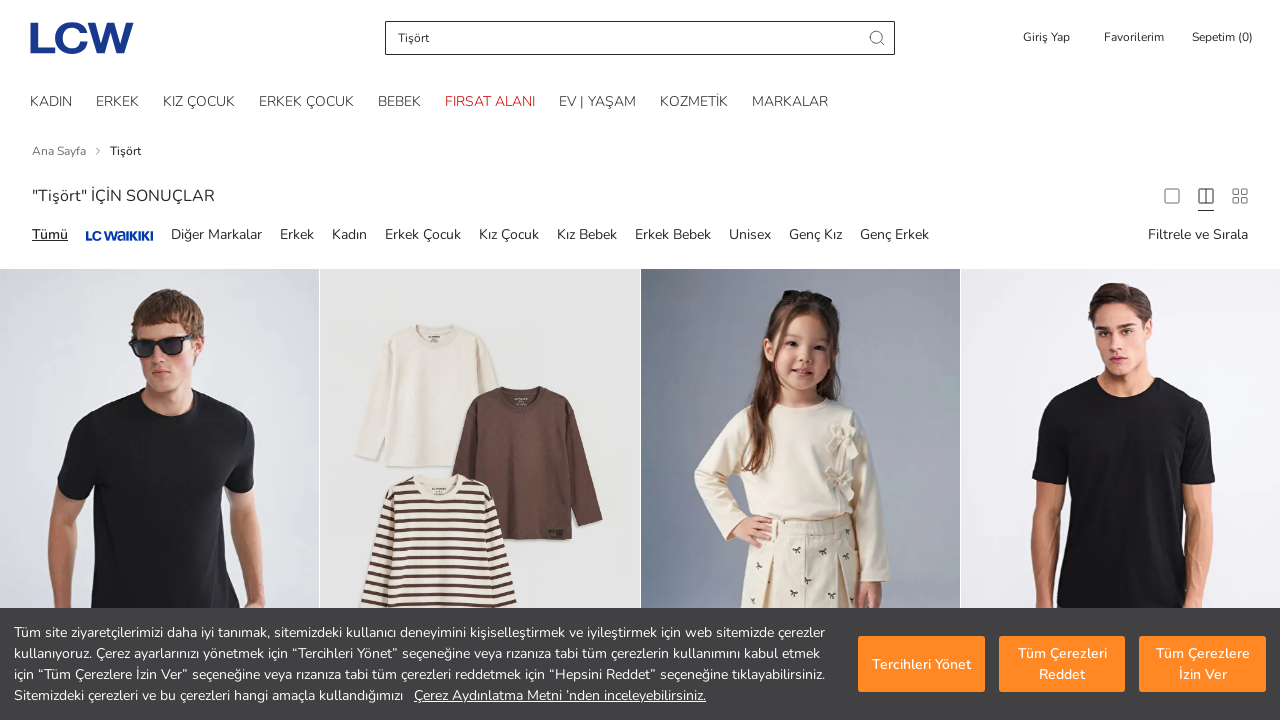